Tests adding new todo items to the list by filling the input field and clicking the add button multiple times

Starting URL: https://lambdatest.github.io/sample-todo-app/

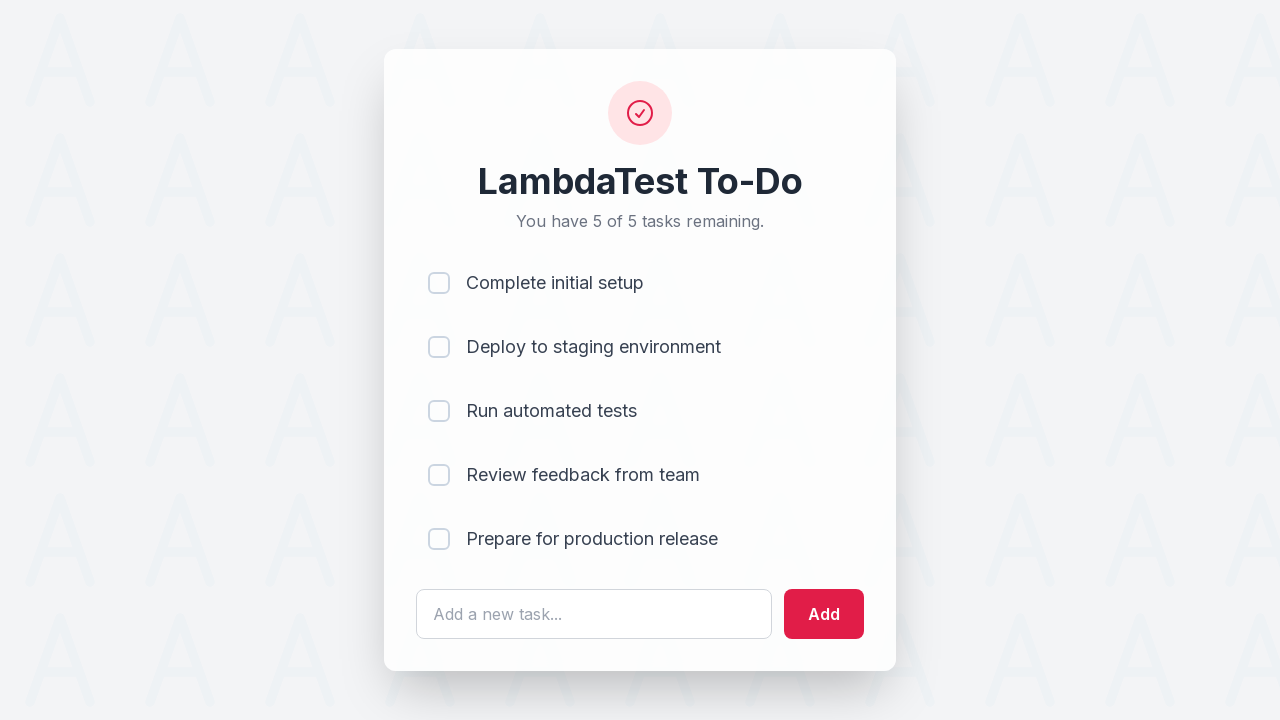

Counted initial todo list items
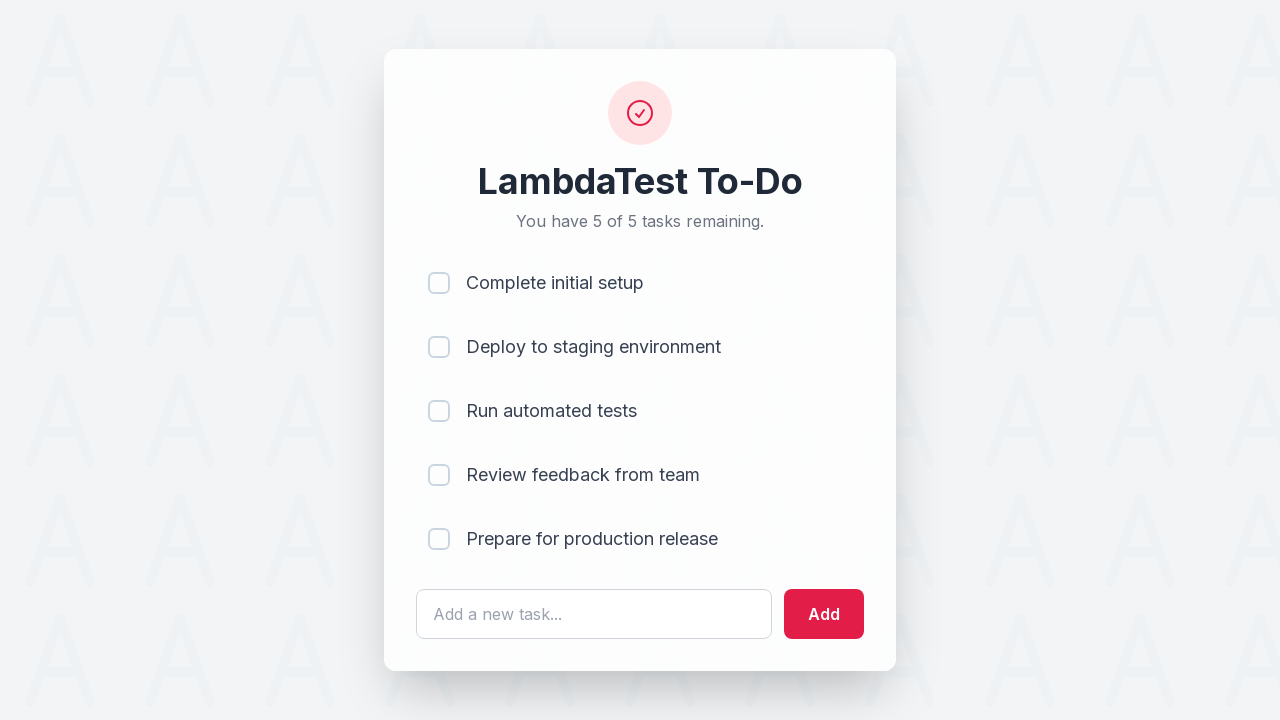

Filled input field with 'new book' on #sampletodotext
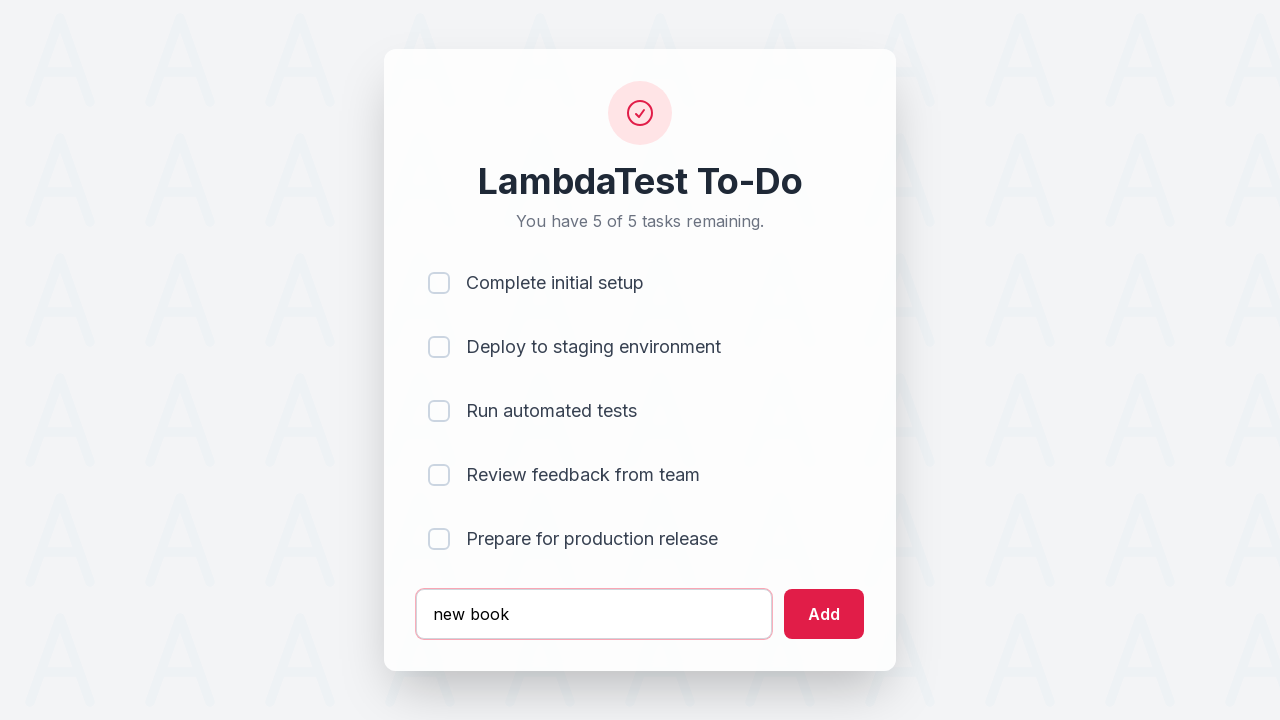

Clicked add button to add first todo item at (824, 614) on #addbutton
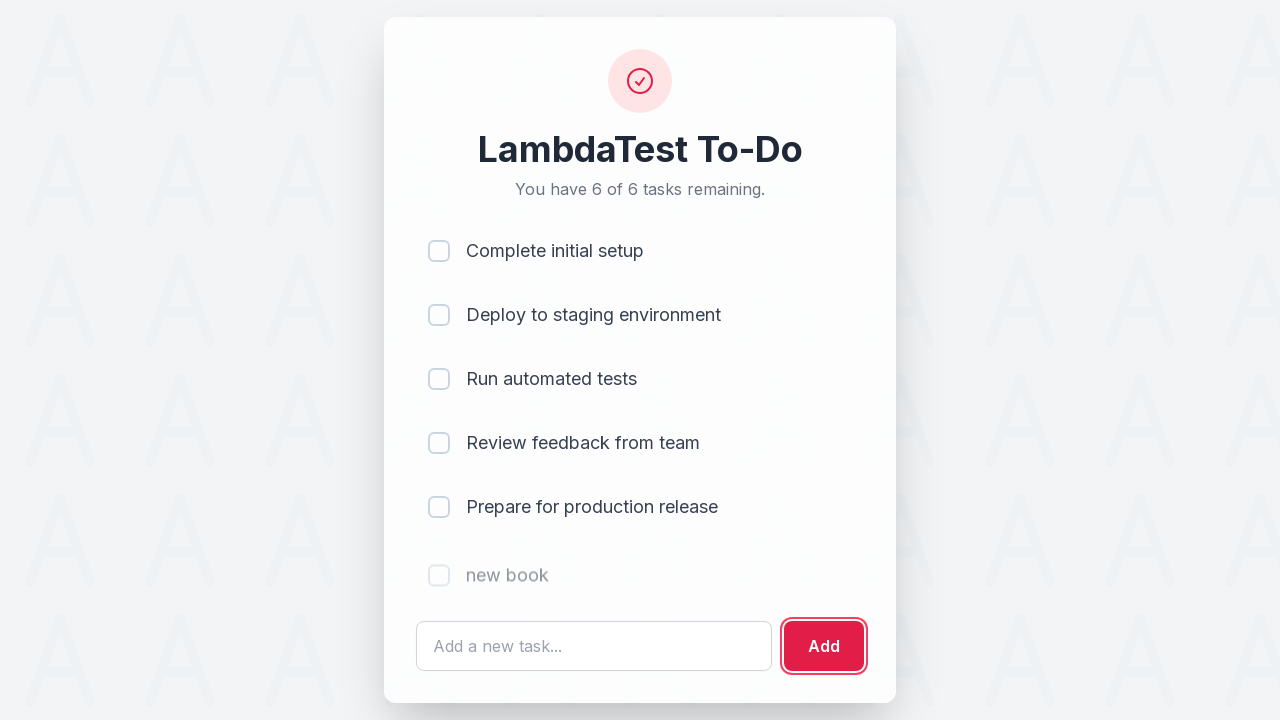

Filled input field with 'learn playwright' on #sampletodotext
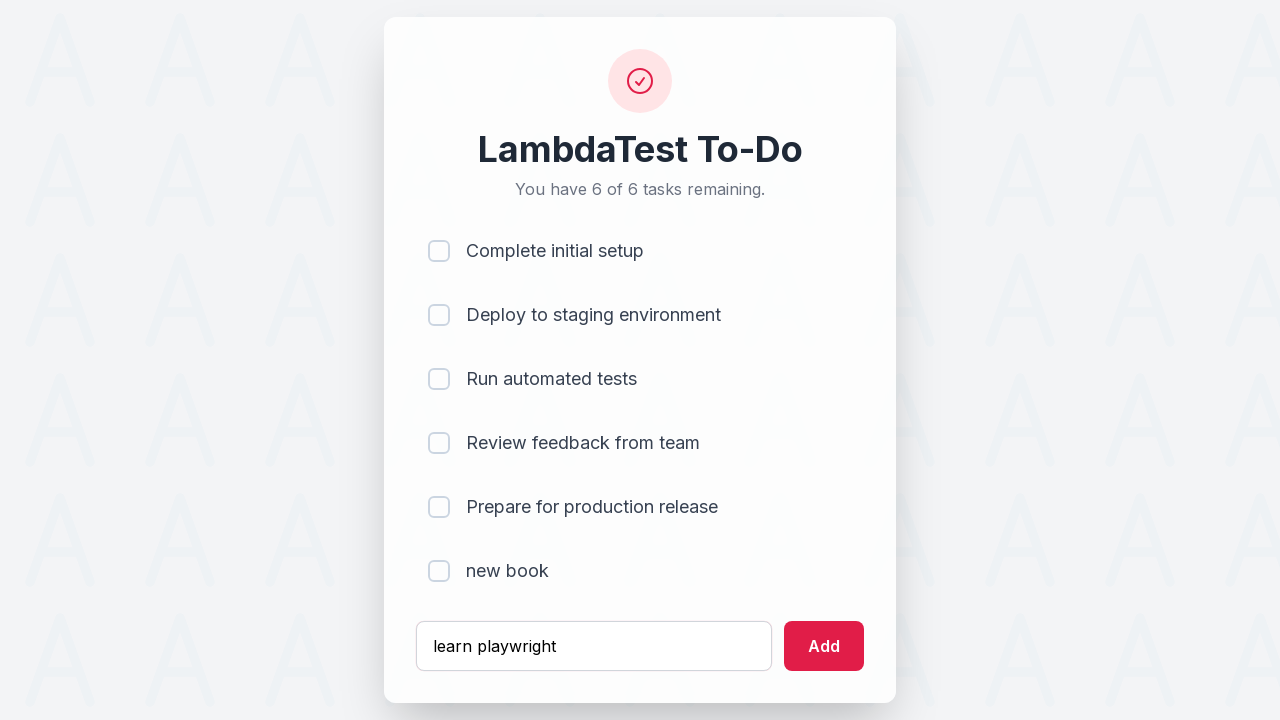

Clicked add button to add second todo item at (824, 646) on #addbutton
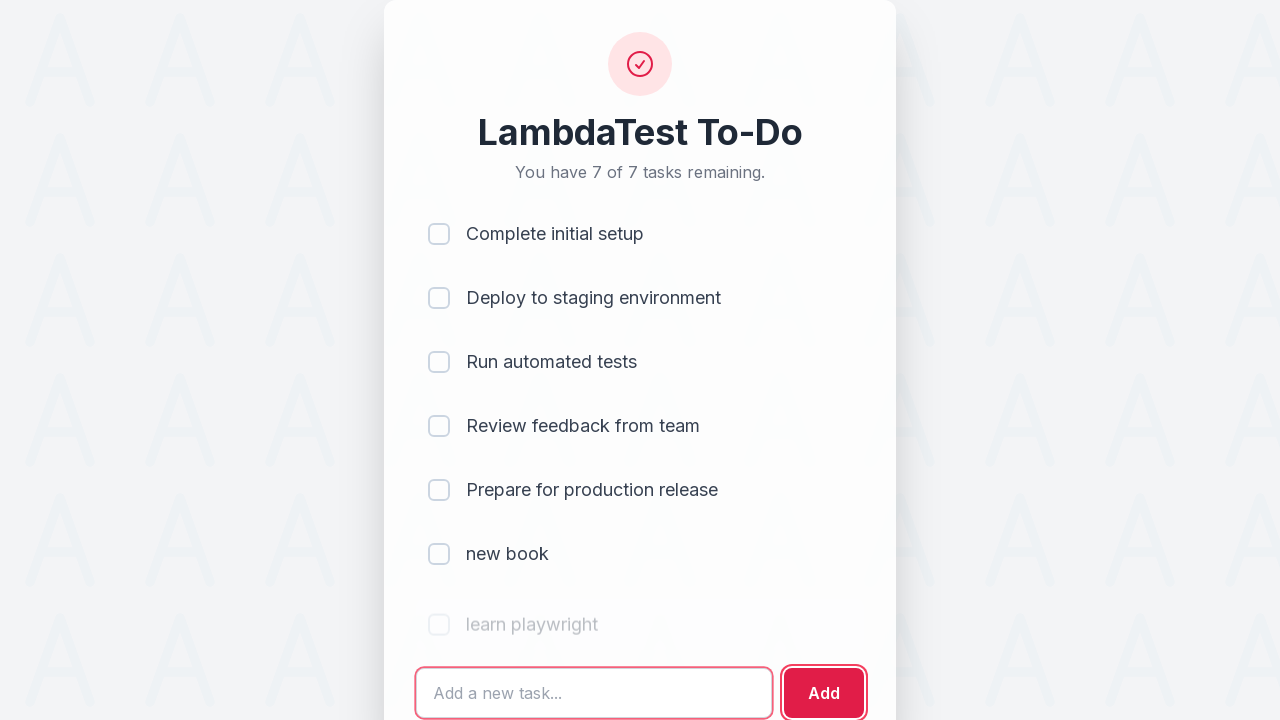

Counted final todo list items
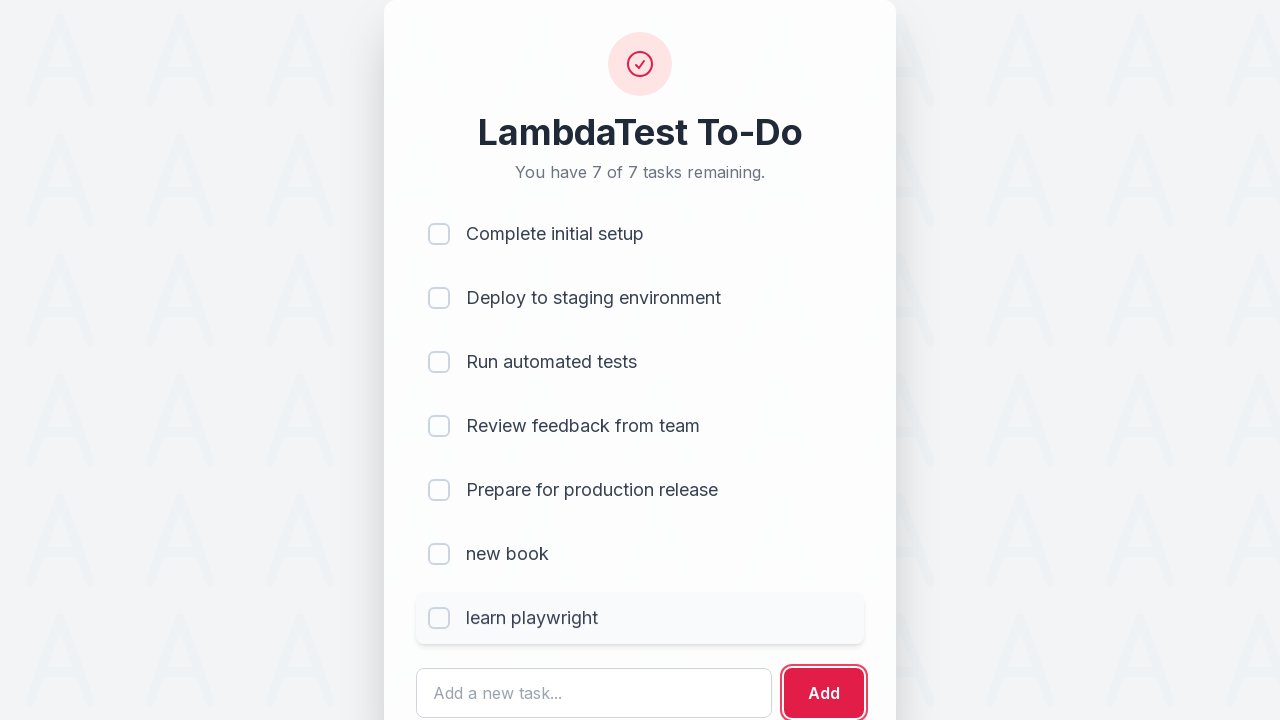

Verified that exactly 2 new todo items were added
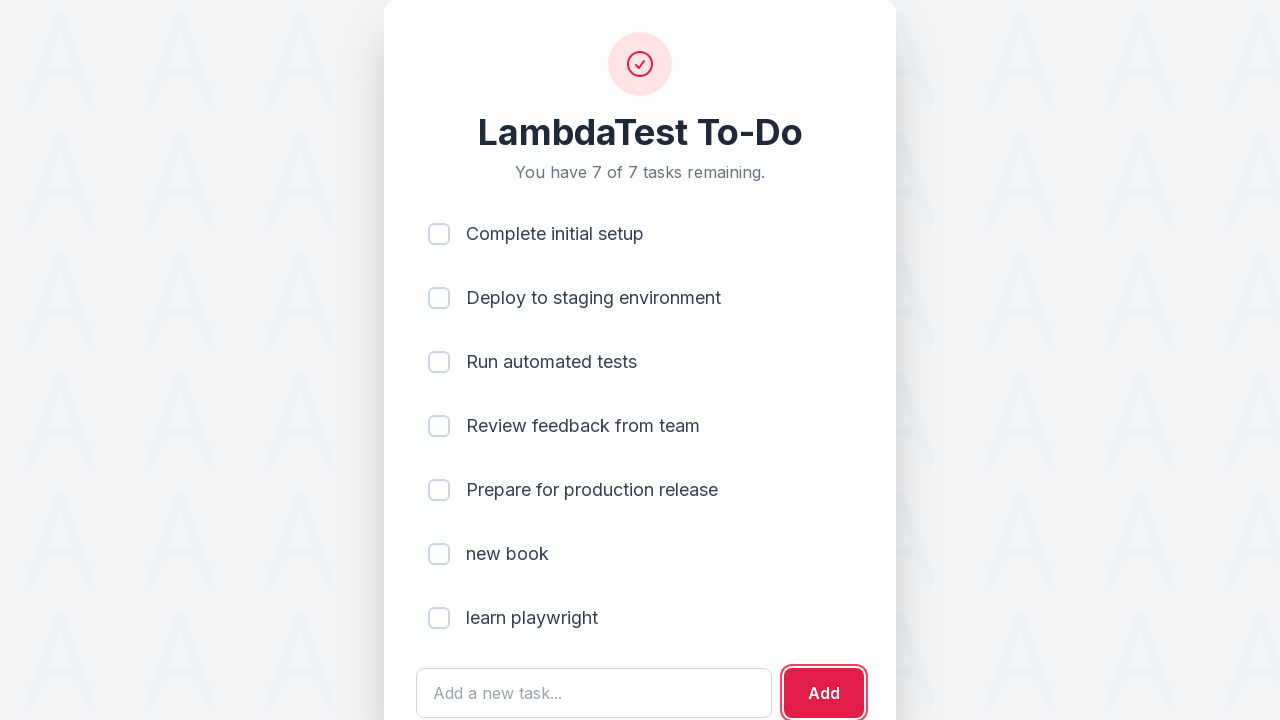

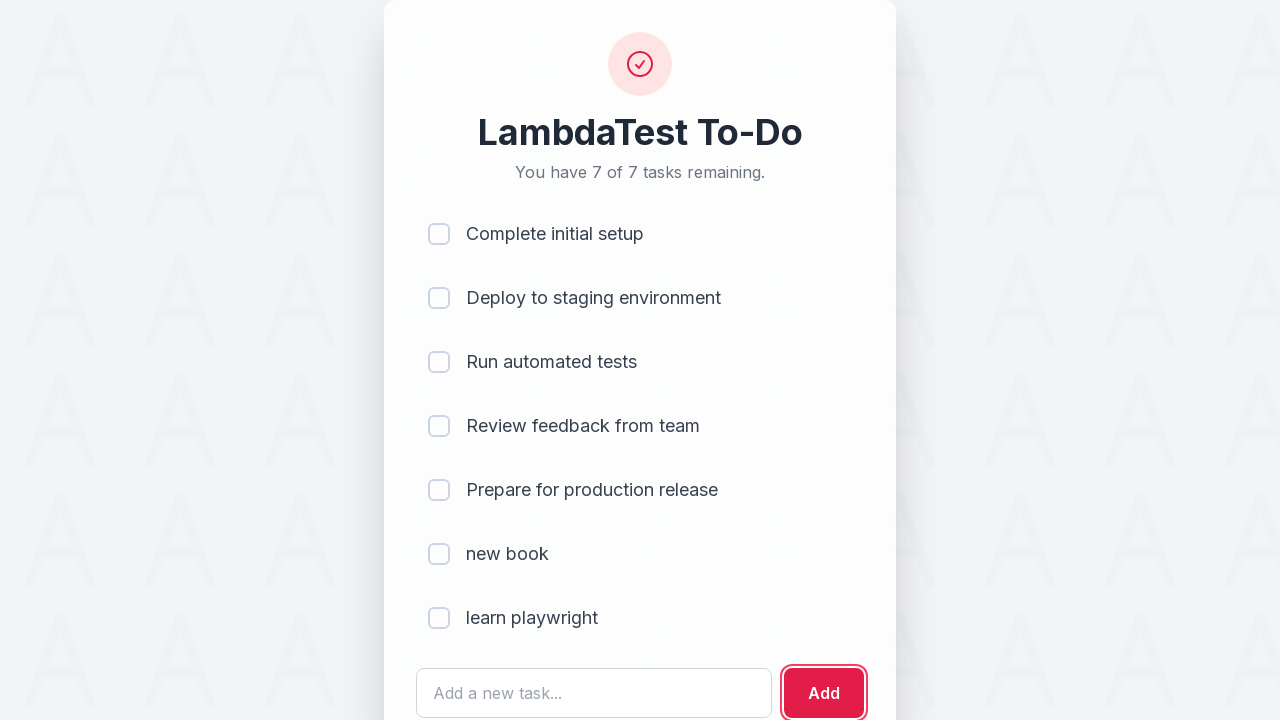